Tests checkbox functionality by navigating to a page with checkboxes and clicking all checkboxes with the name "sports" to select them

Starting URL: http://www.tizag.com/htmlT/htmlcheckboxes.php

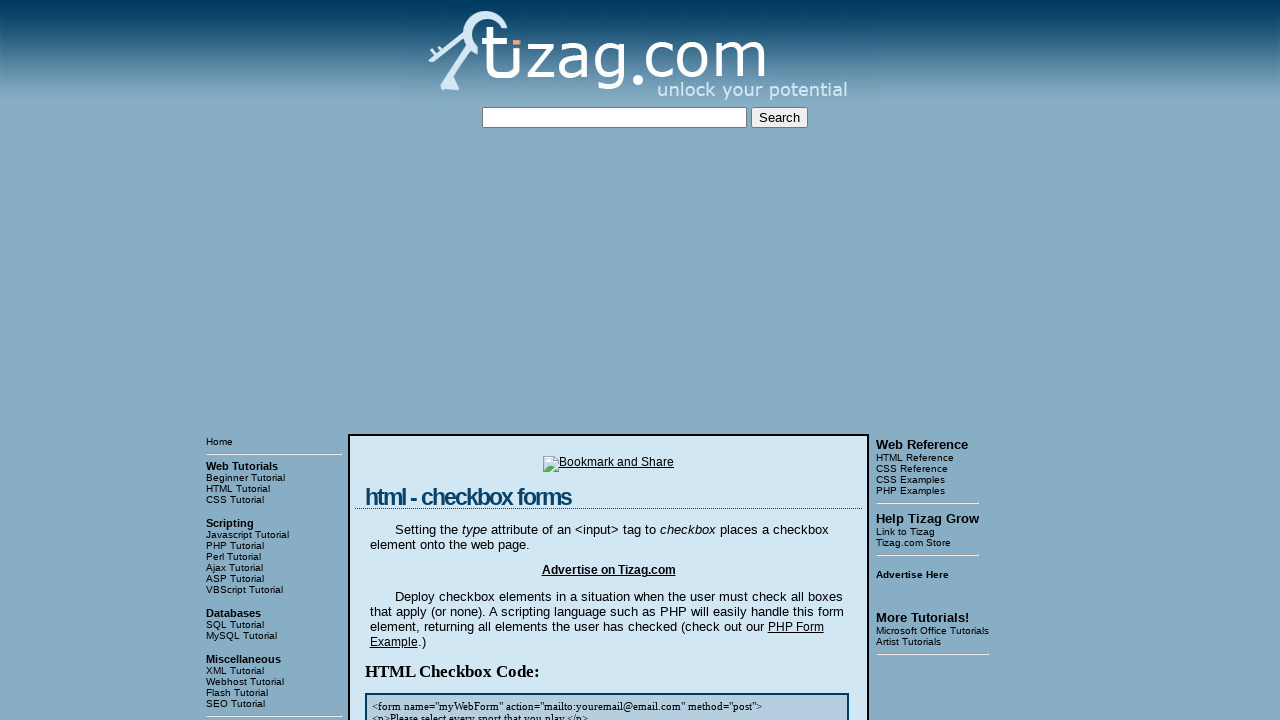

Navigated to checkbox test page
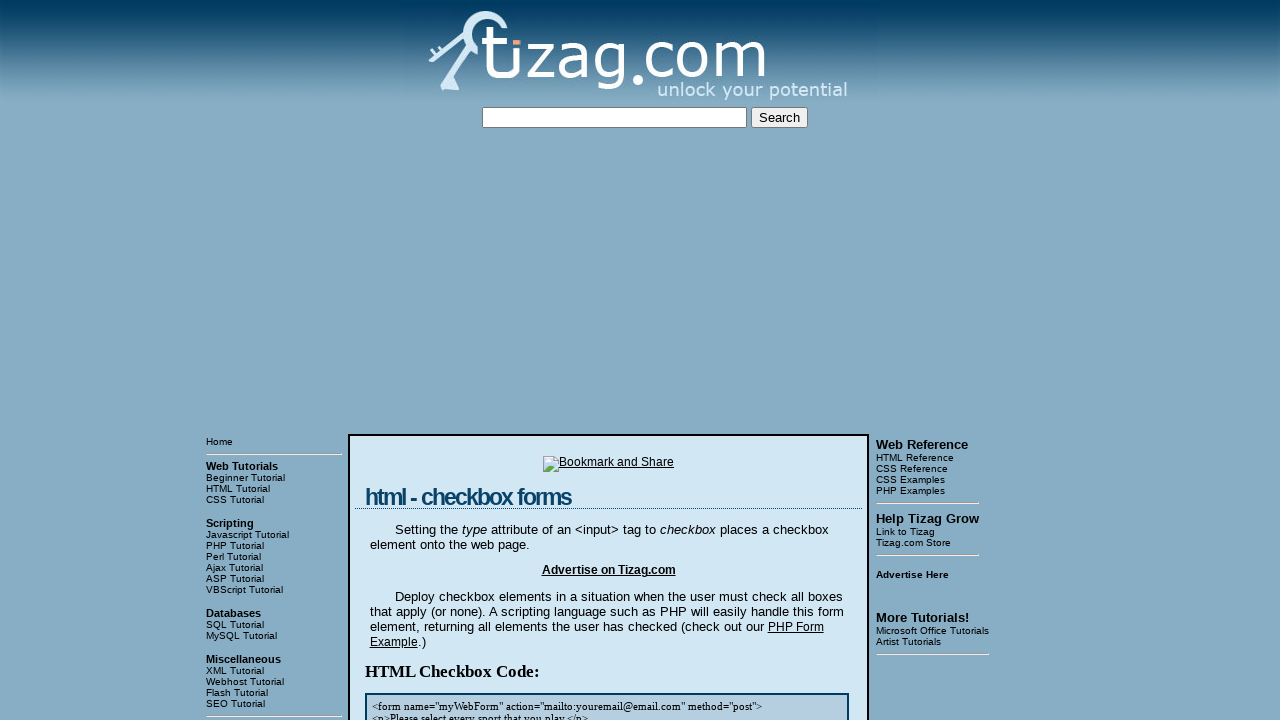

Checkbox container loaded
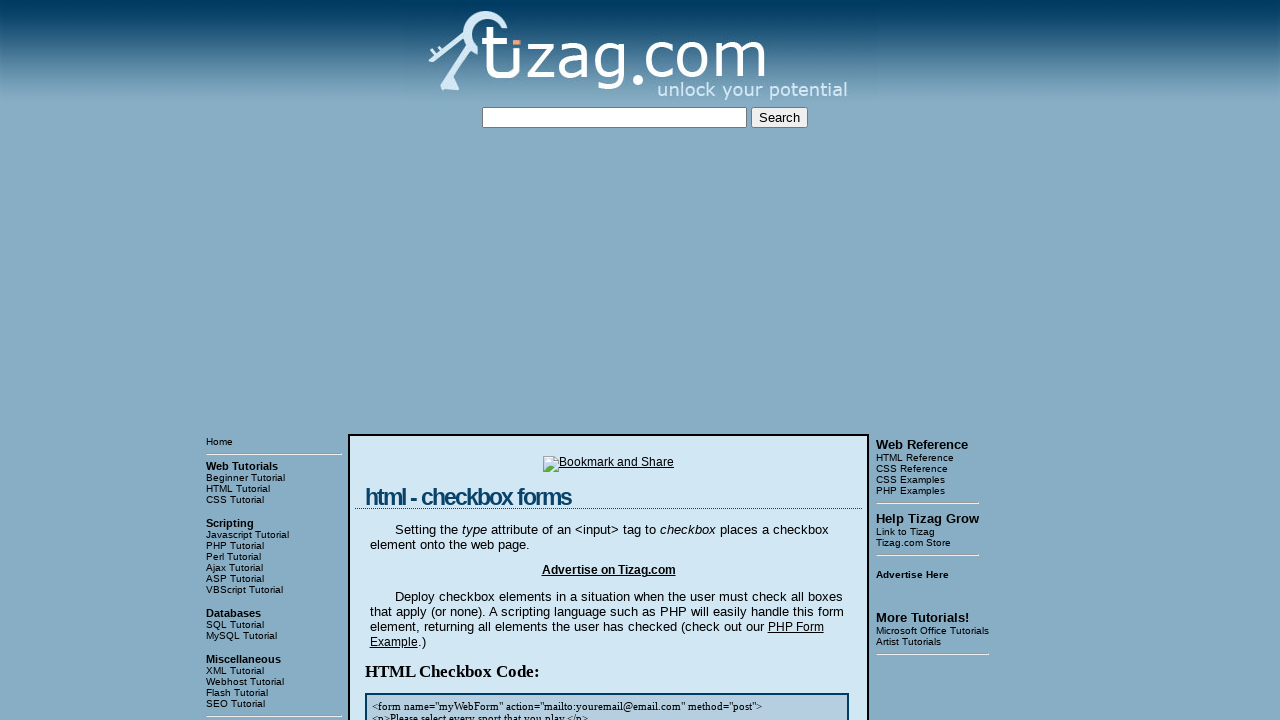

Located all checkboxes with name 'sports'
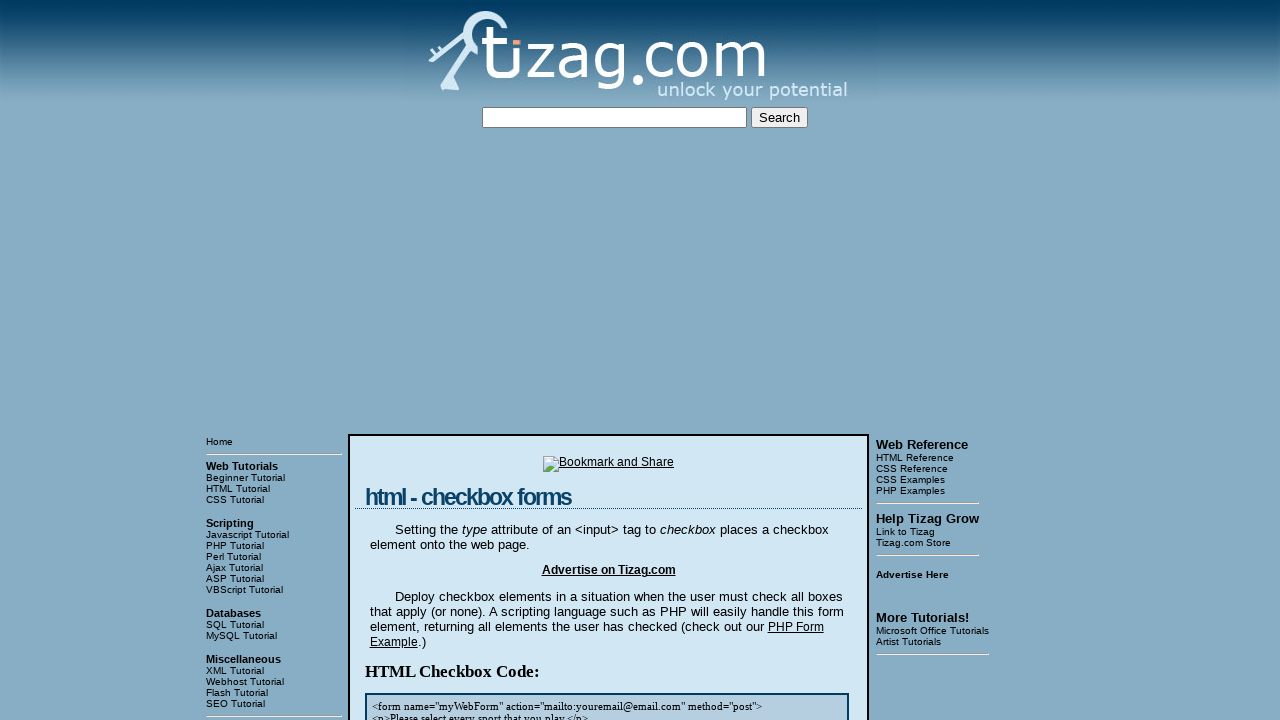

Found 8 checkboxes with name 'sports'
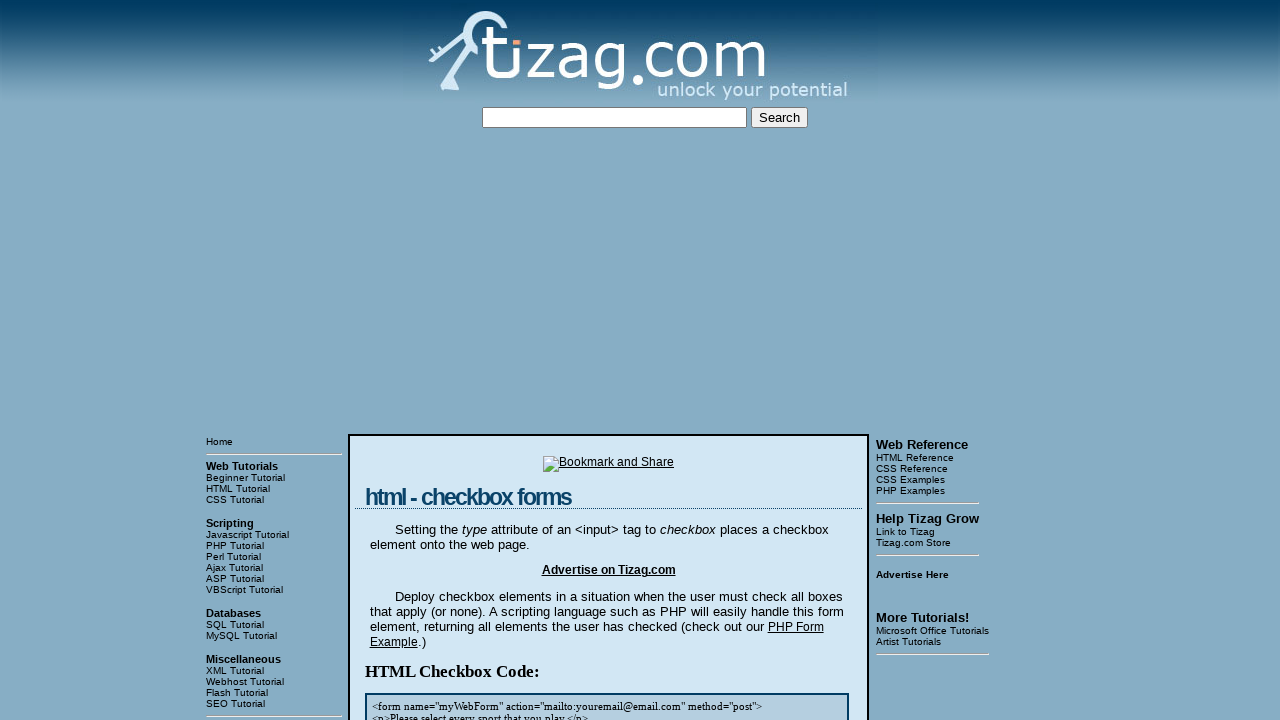

Clicked checkbox 1 of 8 at (422, 360) on input[name='sports'] >> nth=0
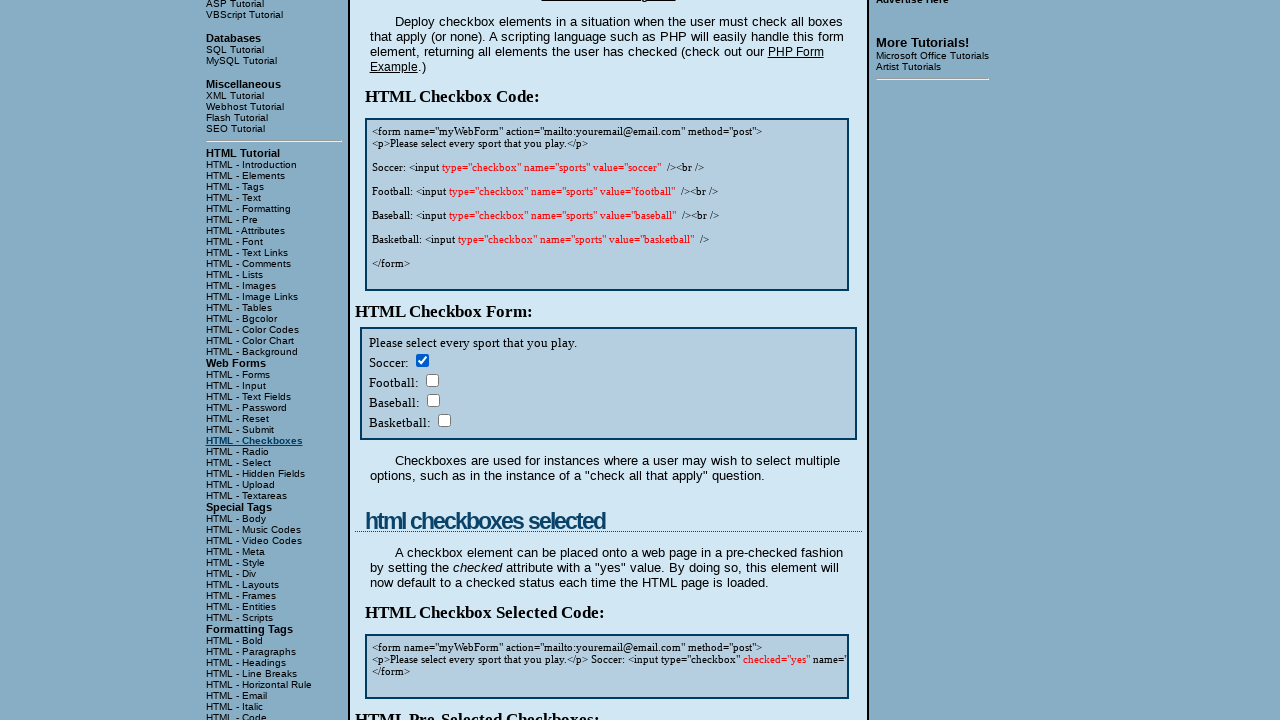

Clicked checkbox 2 of 8 at (432, 380) on input[name='sports'] >> nth=1
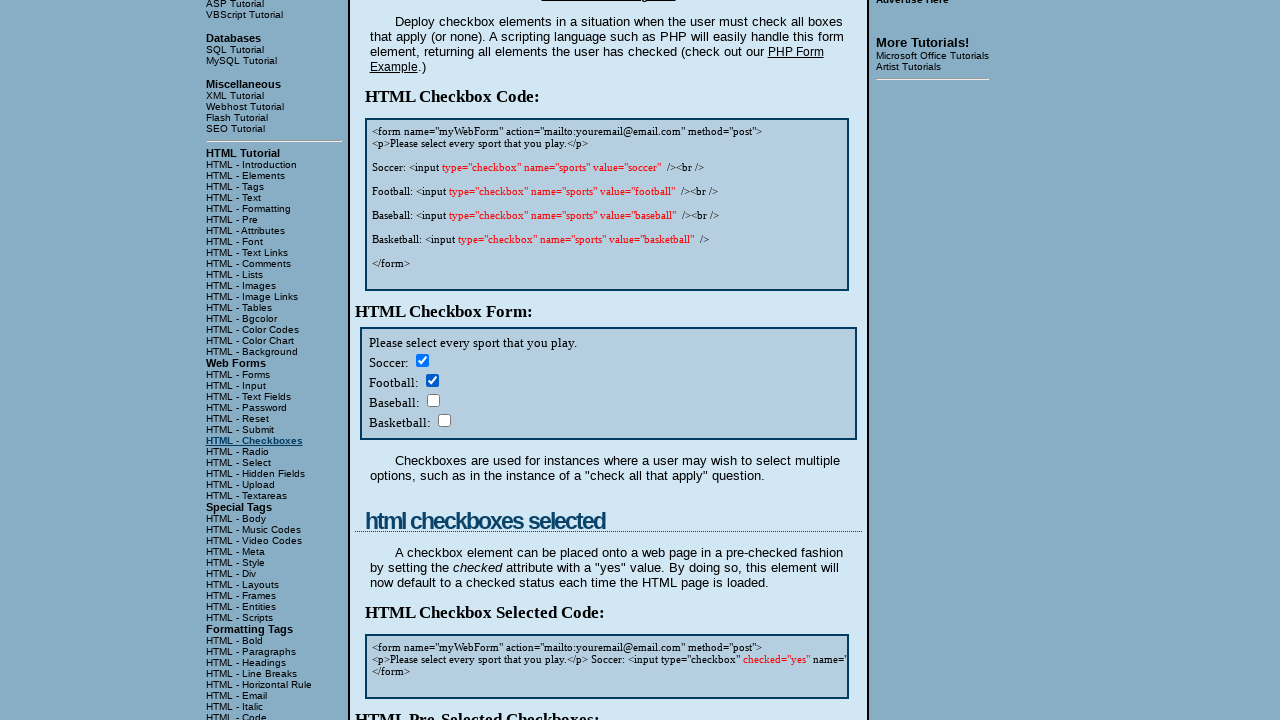

Clicked checkbox 3 of 8 at (433, 400) on input[name='sports'] >> nth=2
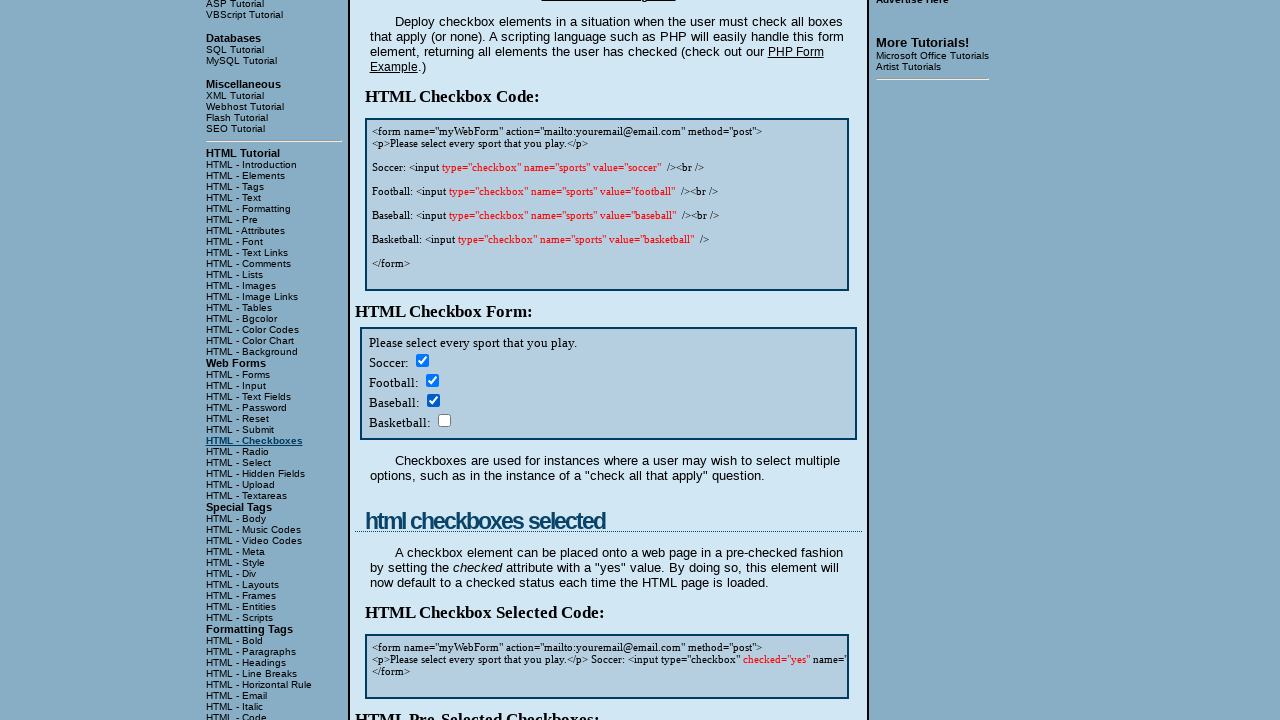

Clicked checkbox 4 of 8 at (444, 420) on input[name='sports'] >> nth=3
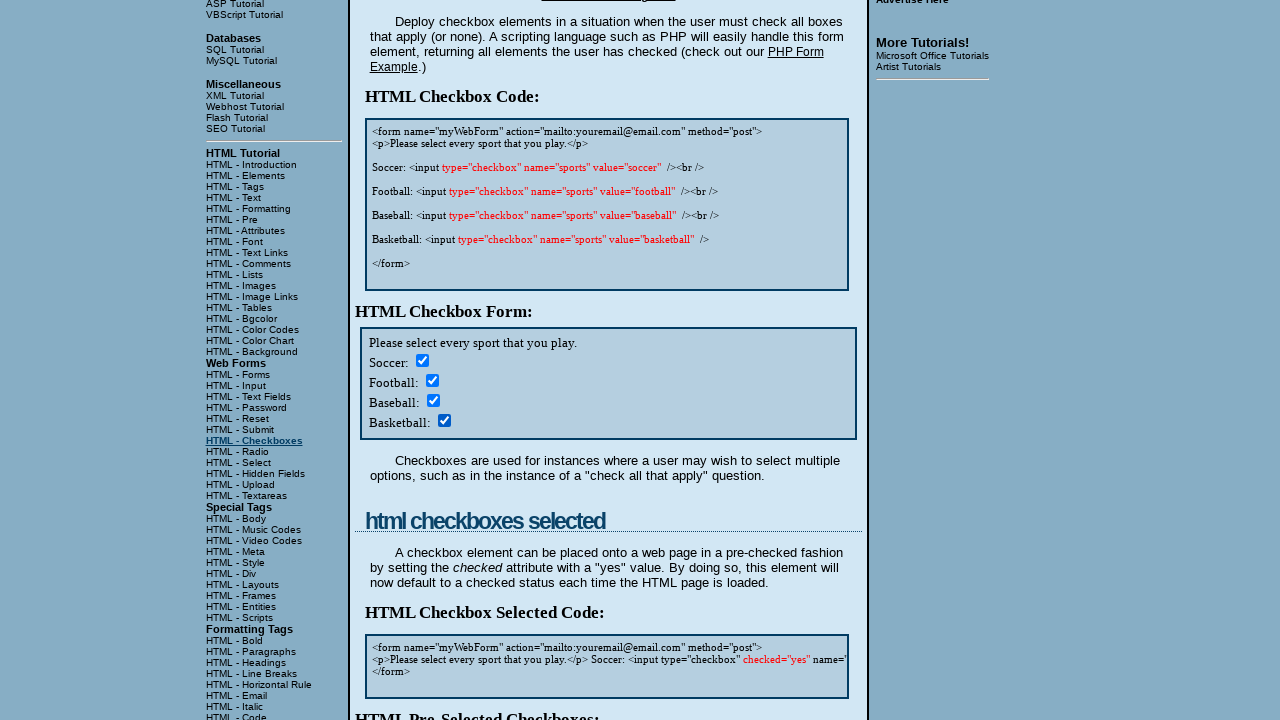

Clicked checkbox 5 of 8 at (422, 360) on input[name='sports'] >> nth=4
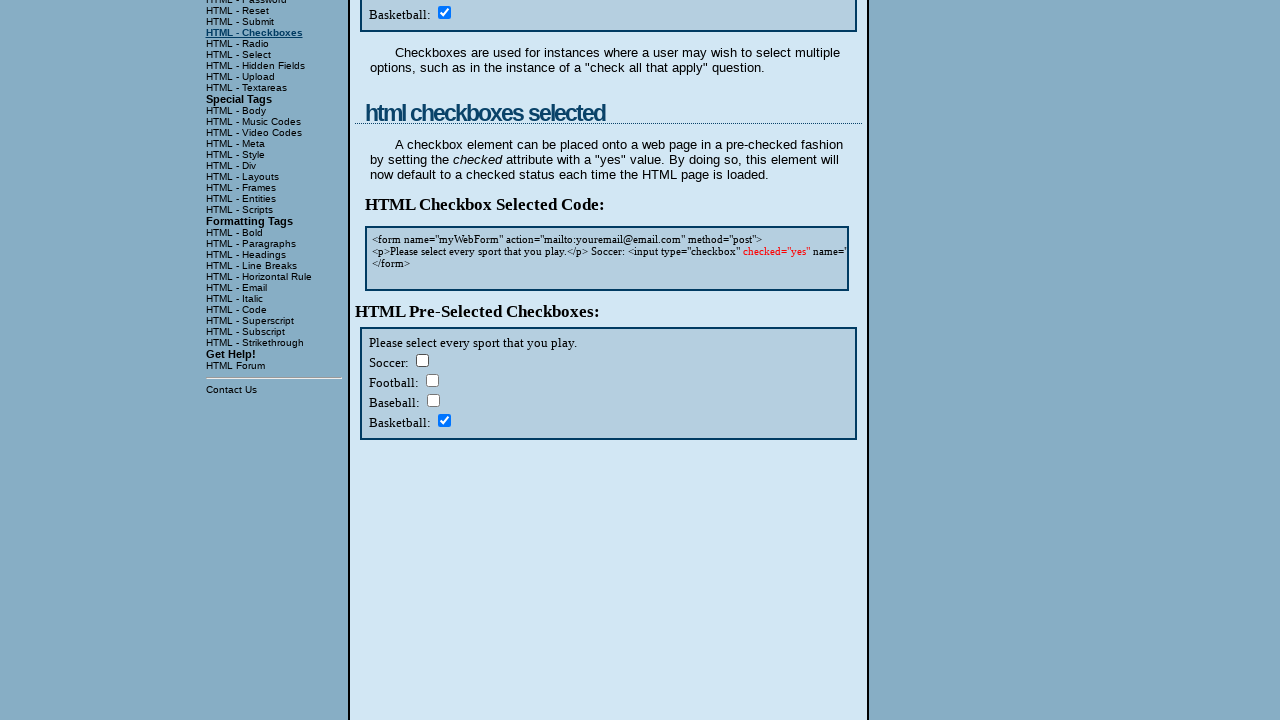

Clicked checkbox 6 of 8 at (432, 380) on input[name='sports'] >> nth=5
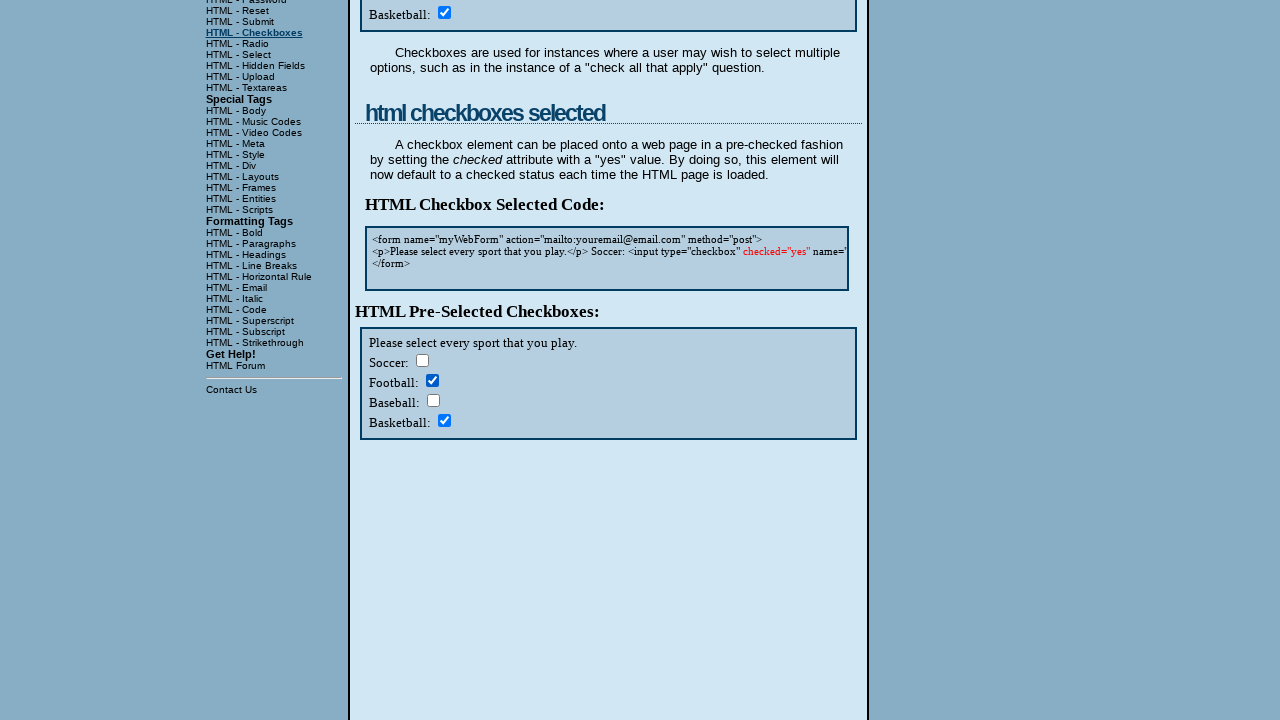

Clicked checkbox 7 of 8 at (433, 400) on input[name='sports'] >> nth=6
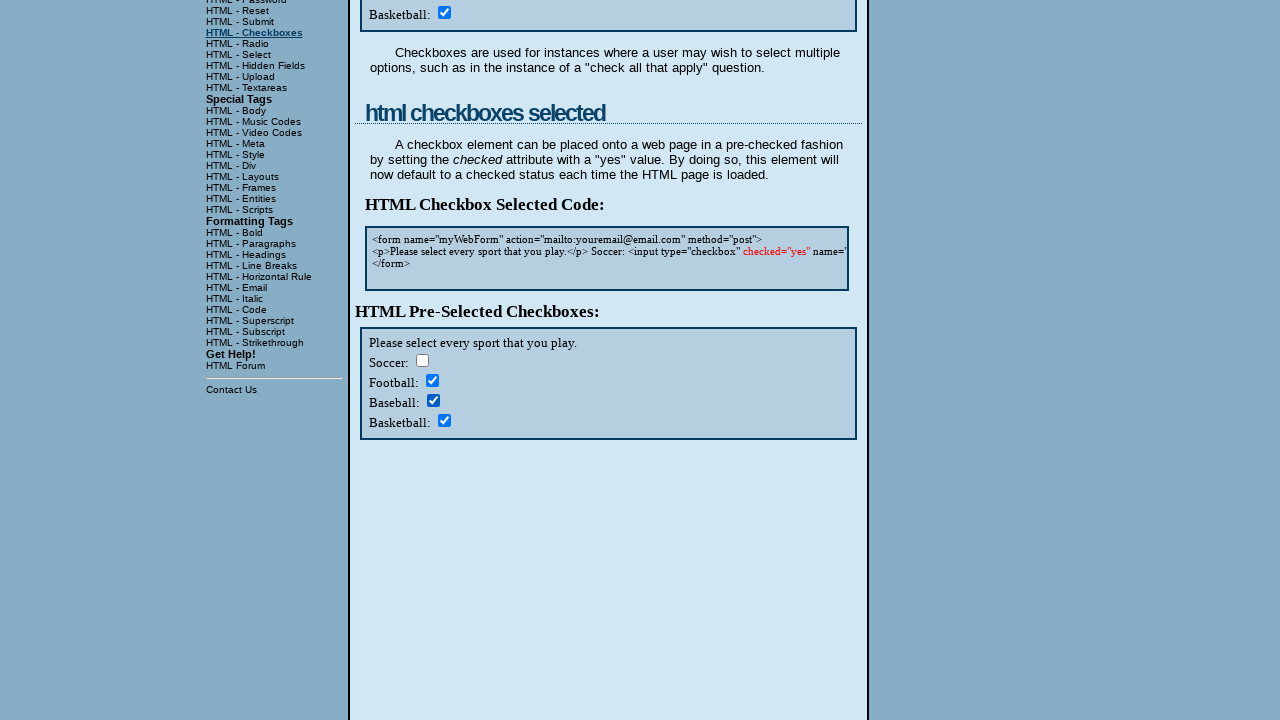

Clicked checkbox 8 of 8 at (444, 420) on input[name='sports'] >> nth=7
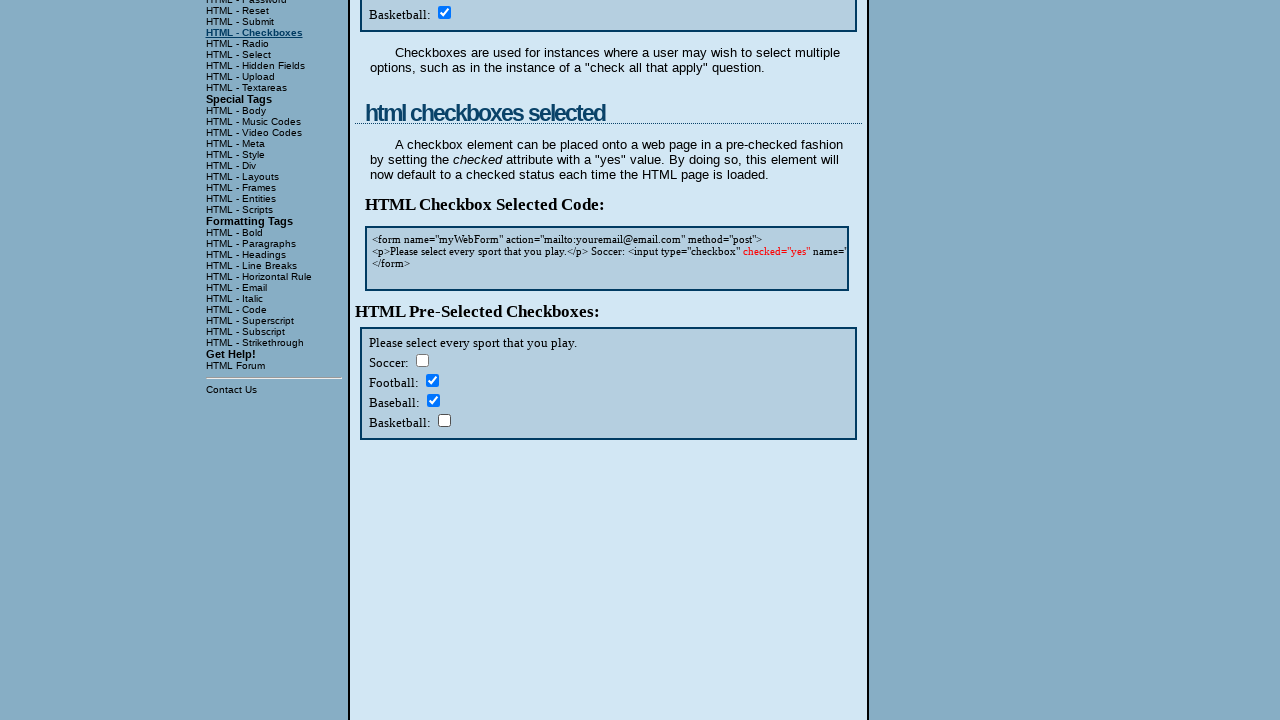

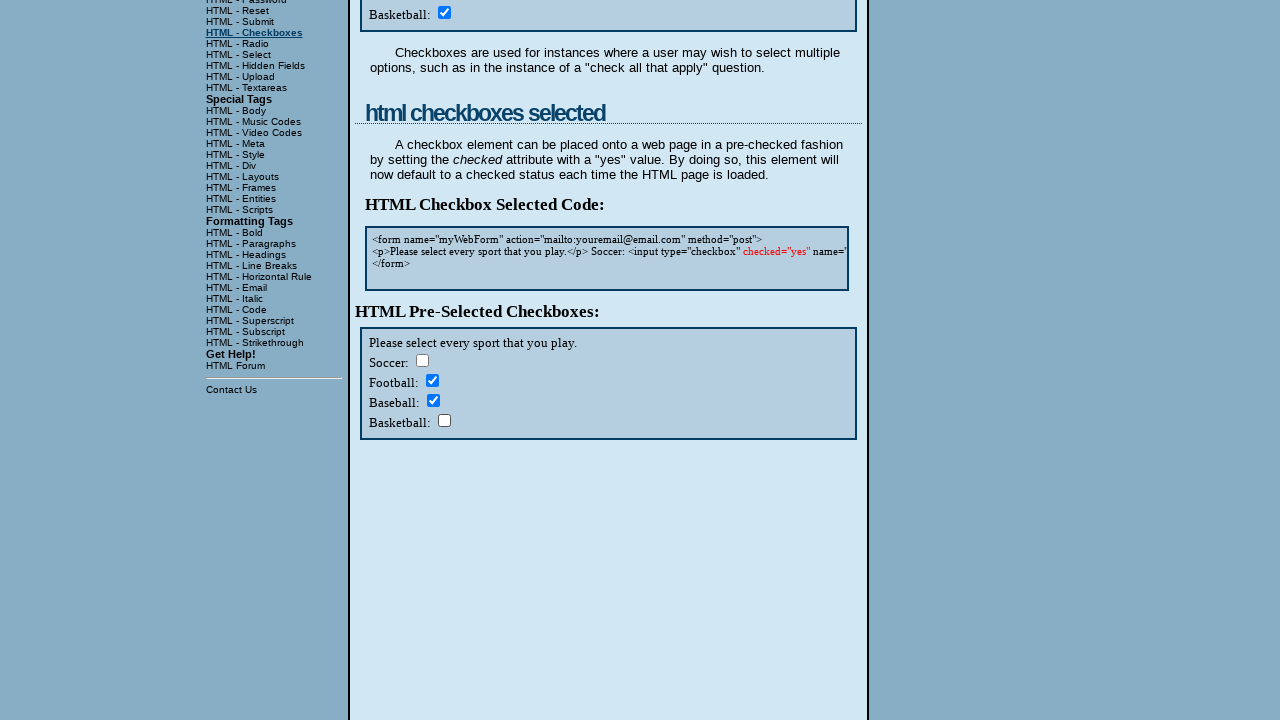